Opens OLX website, then opens YouTube in a new tab, demonstrating multi-tab browser automation

Starting URL: https://www.olx.in/

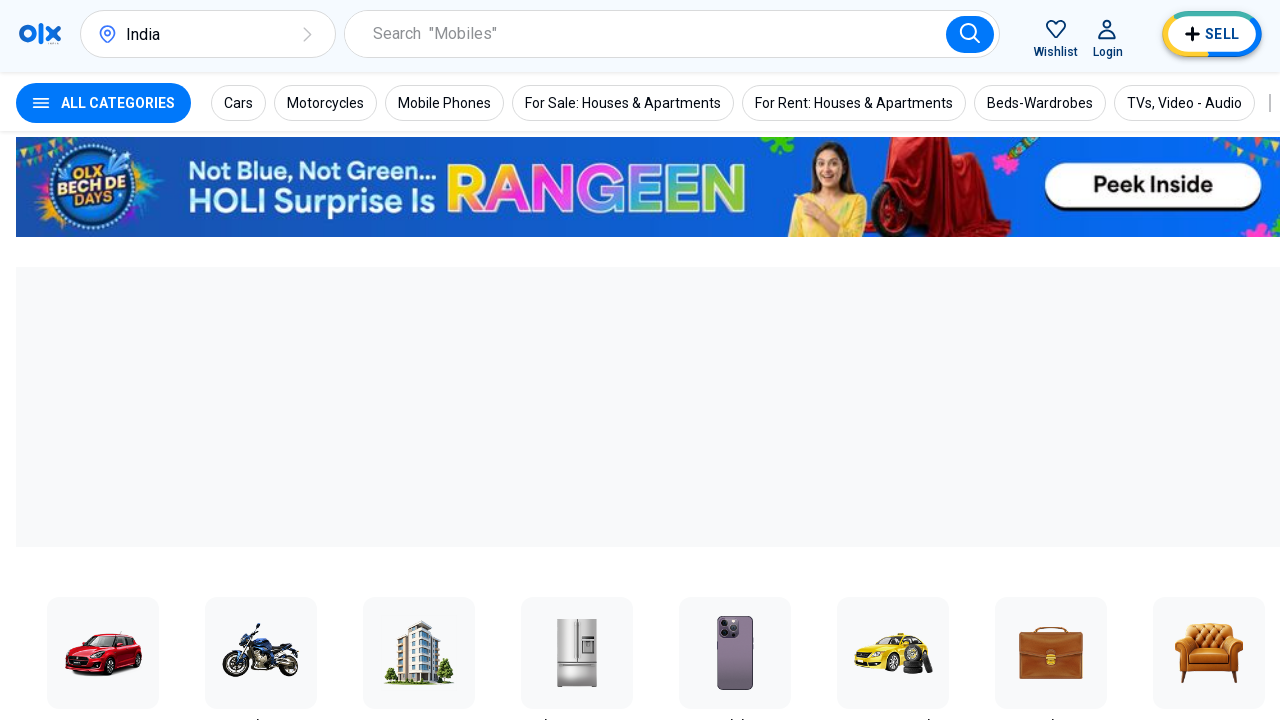

Stored initial page context for OLX website
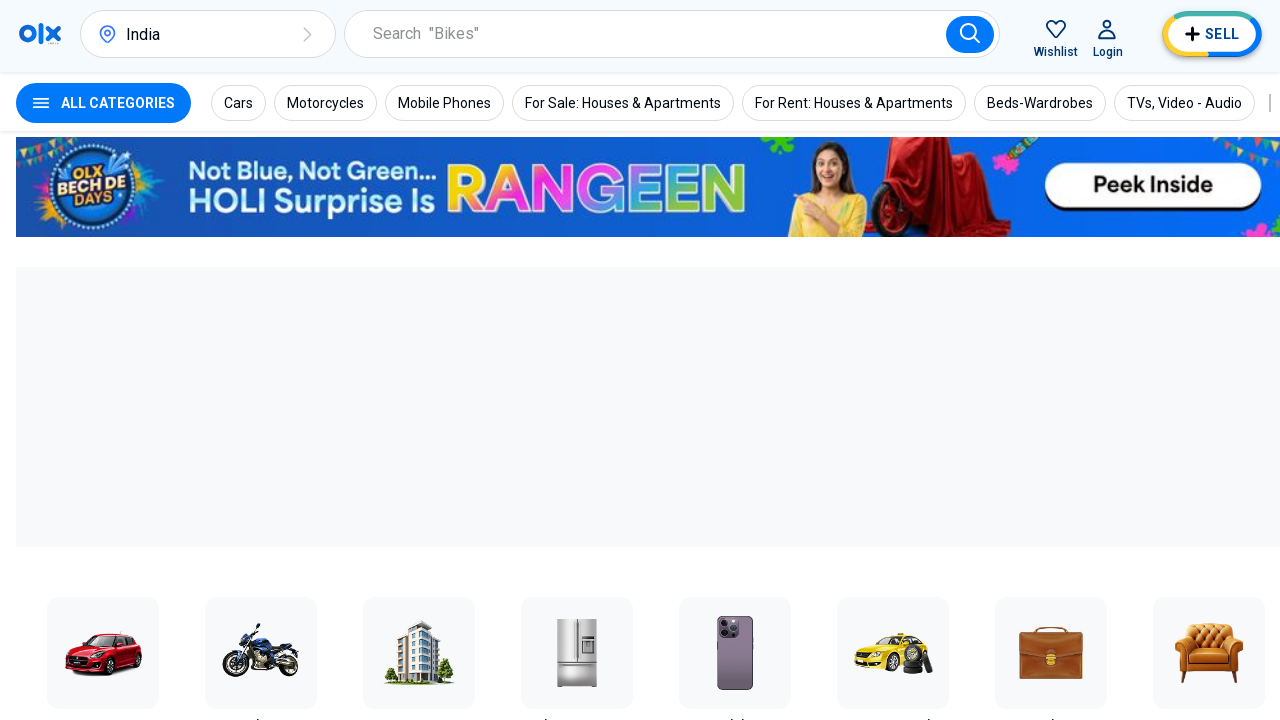

Opened a new tab
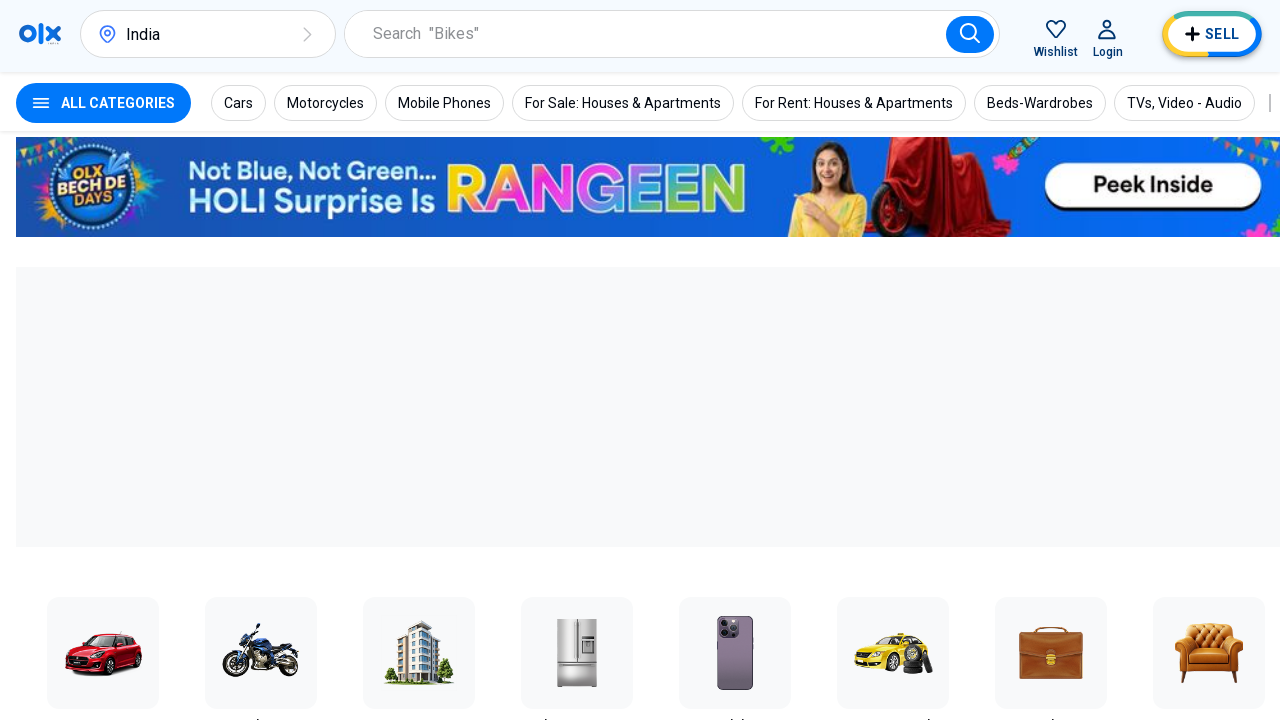

Navigated to YouTube in the new tab
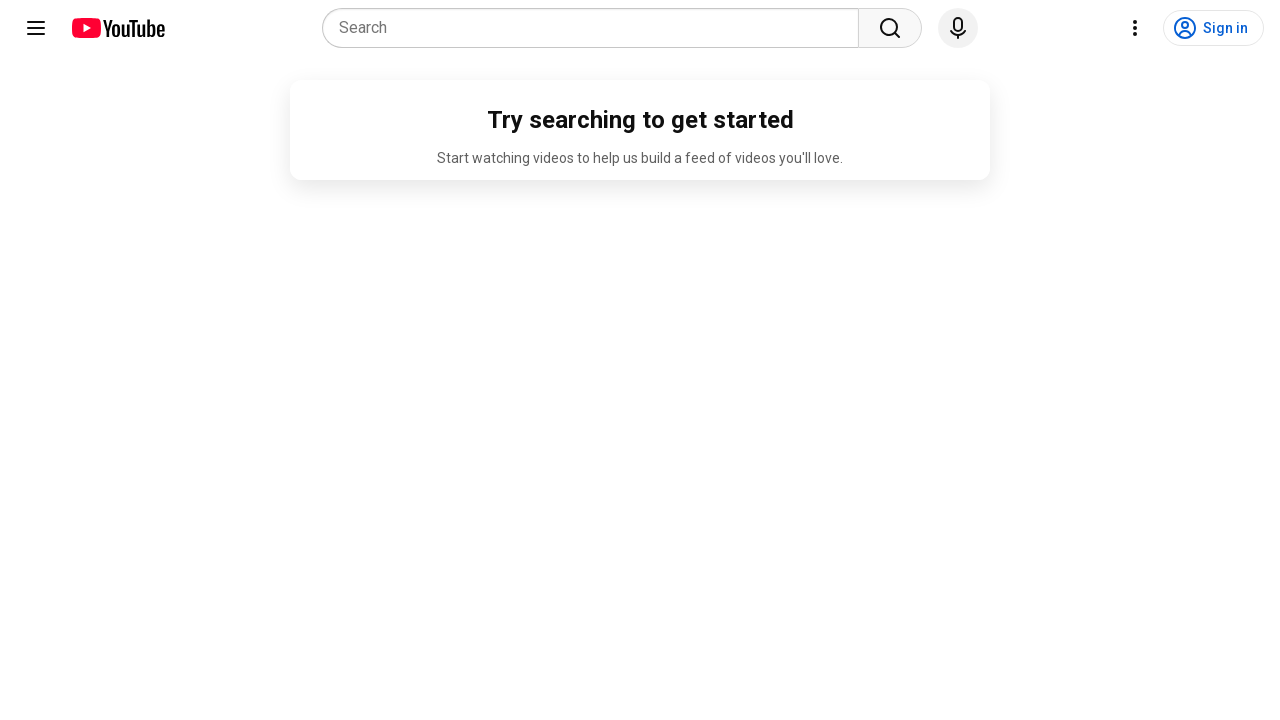

OLX page finished loading
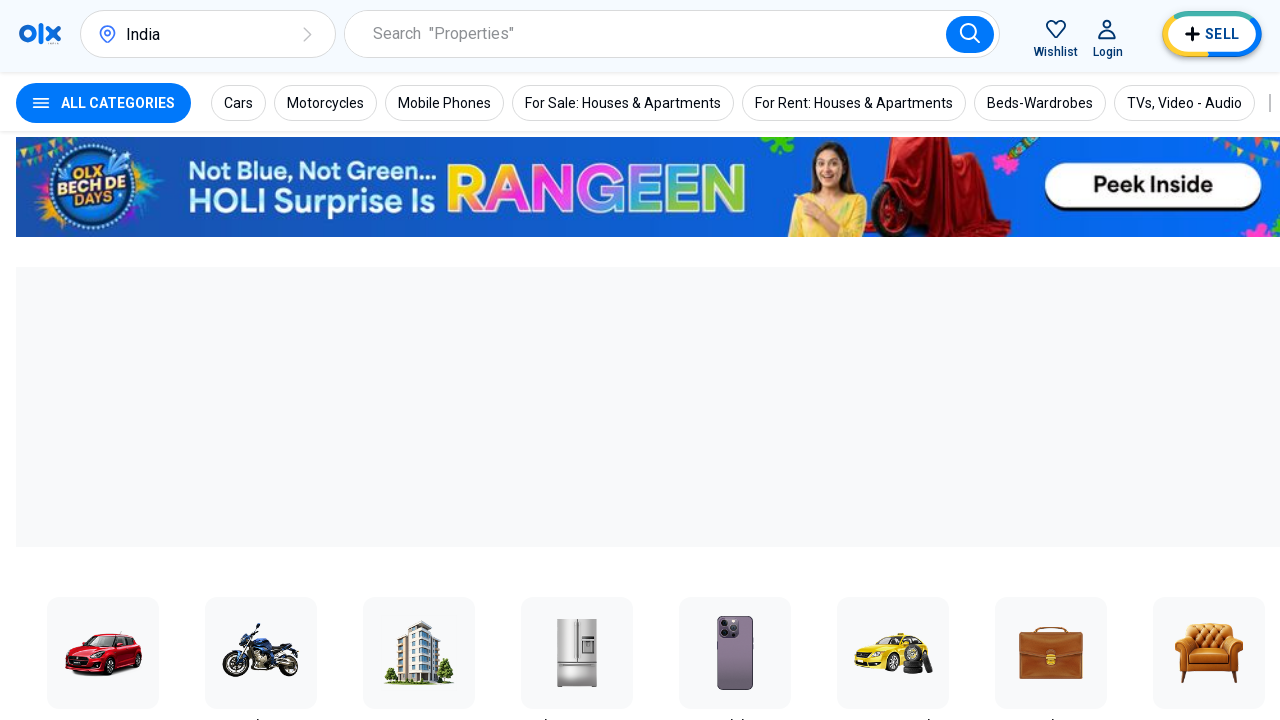

YouTube page finished loading
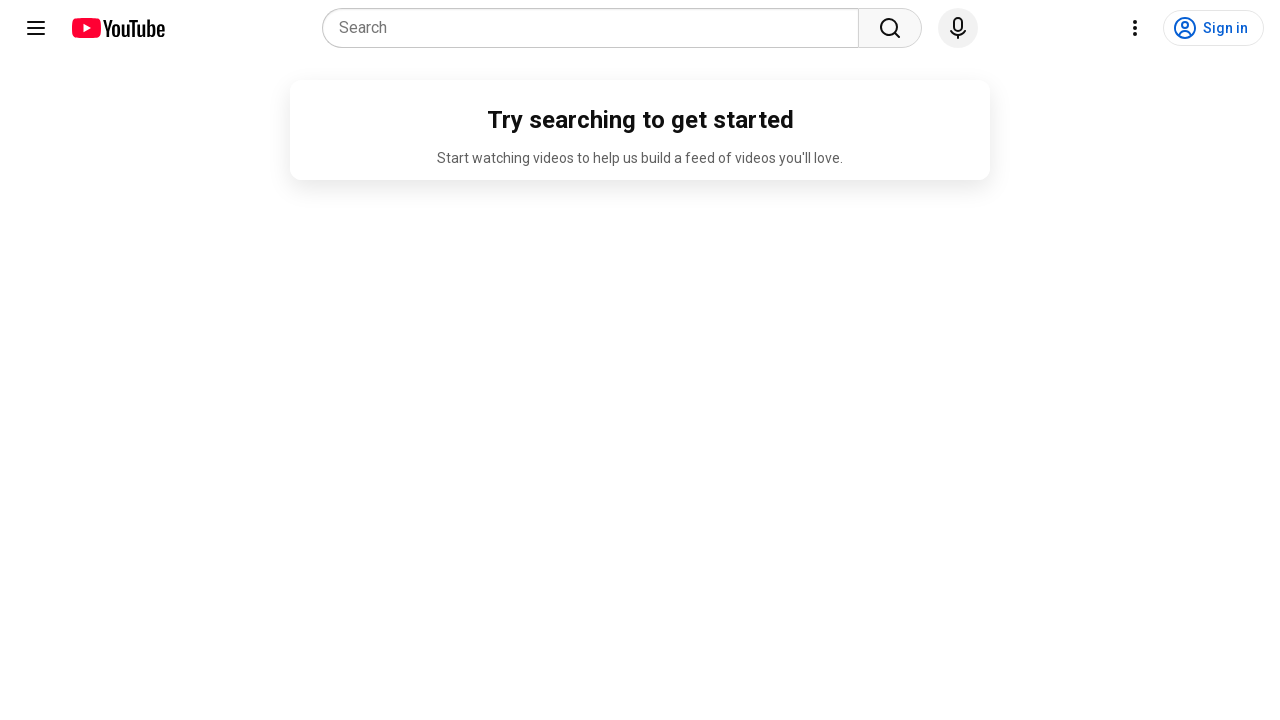

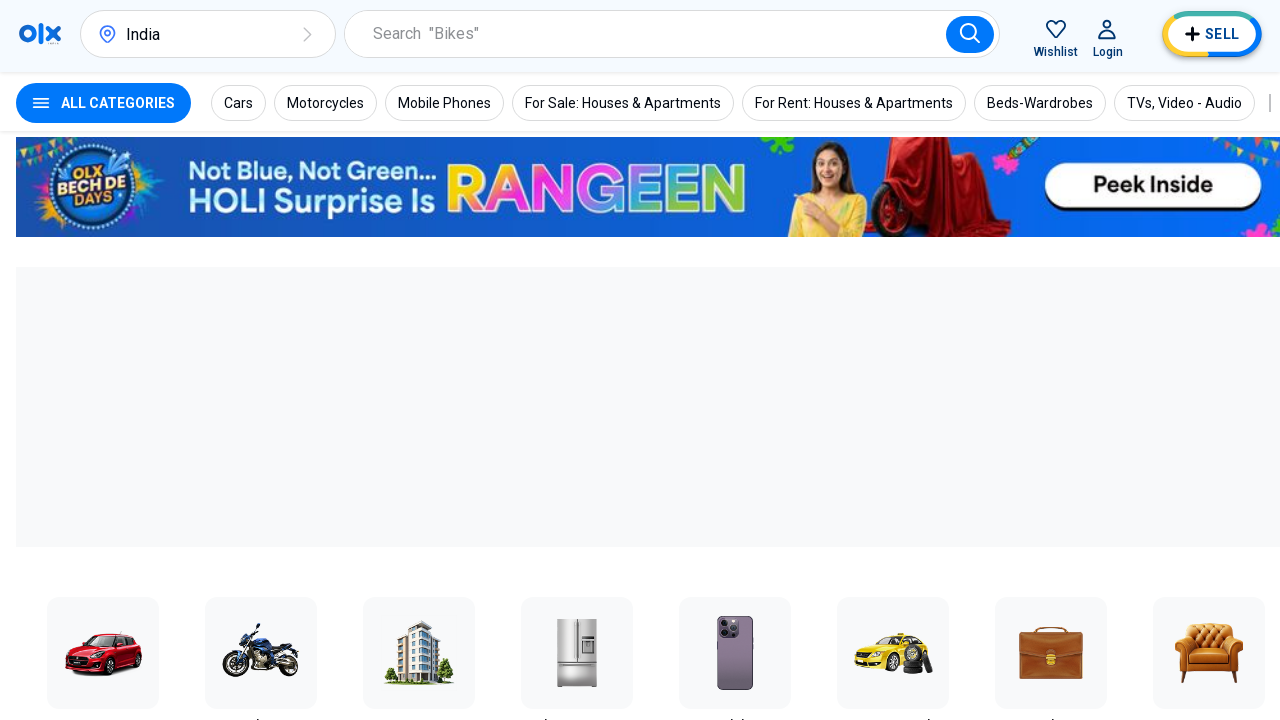